Tests file upload functionality by selecting a file and clicking the upload button, then verifying the success message

Starting URL: https://the-internet.herokuapp.com/upload

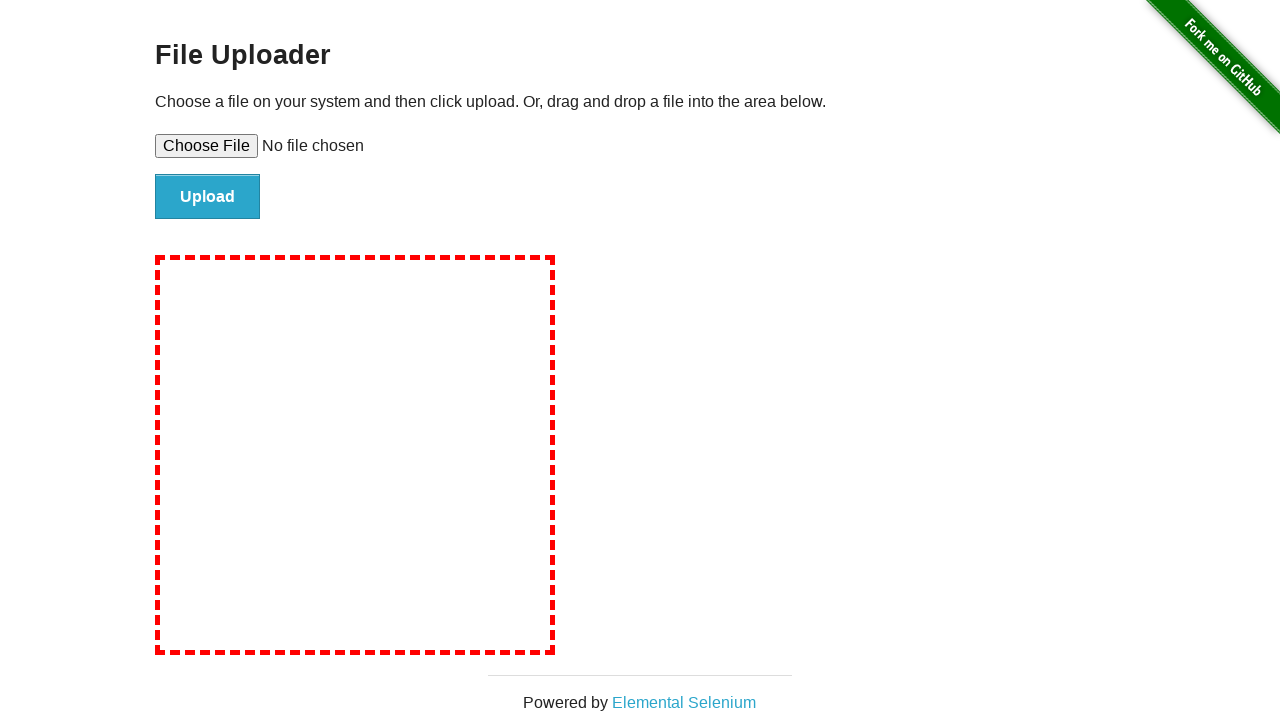

Created temporary test file for upload
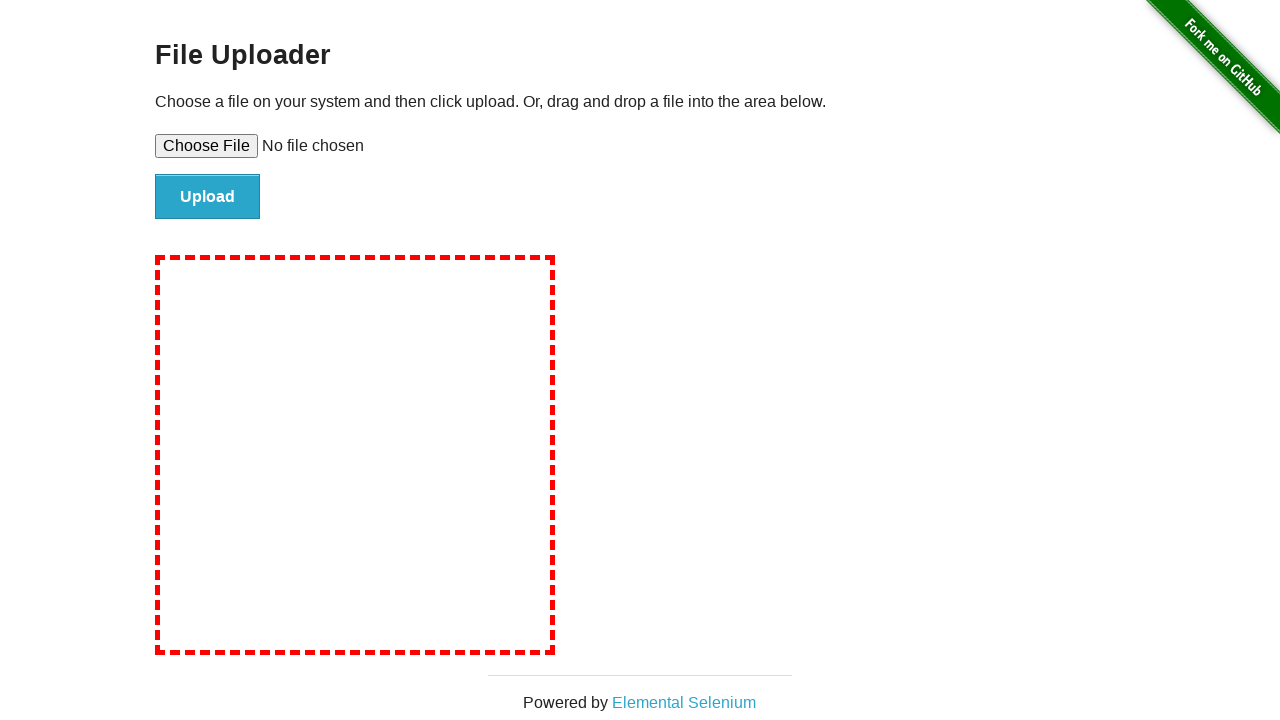

Set input file to upload via file input element
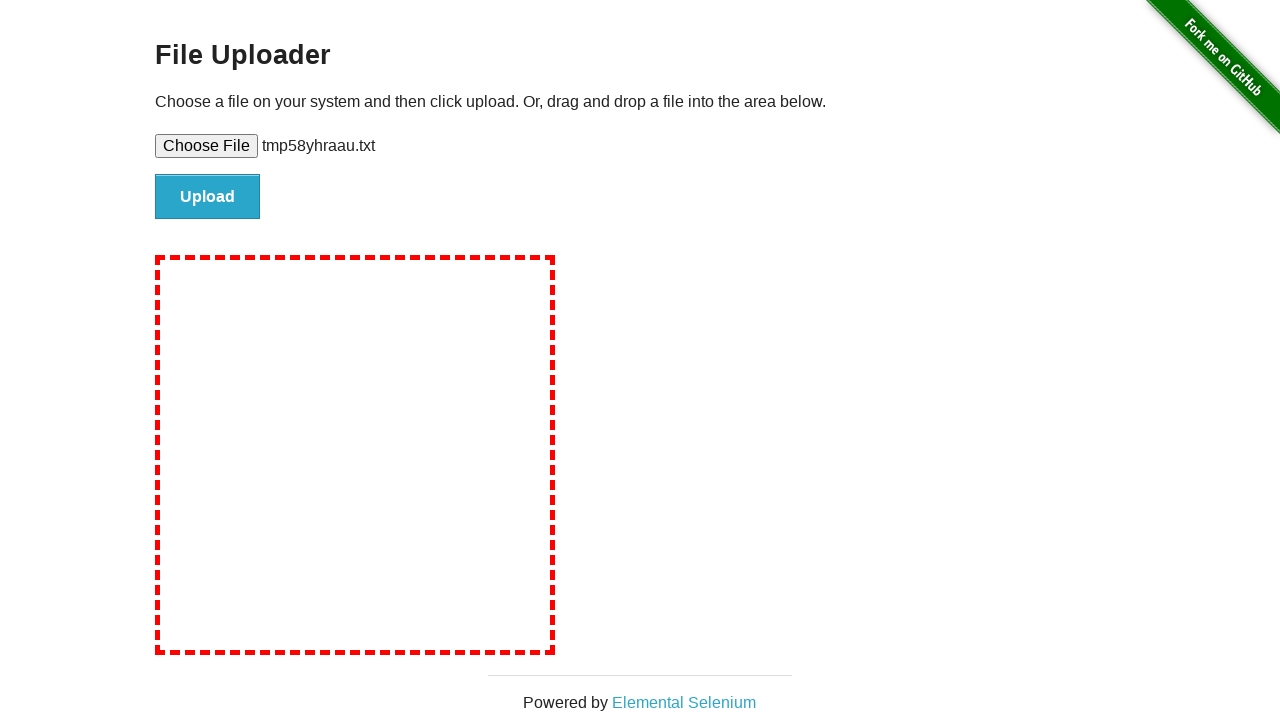

Clicked upload button to submit file at (208, 197) on #file-submit
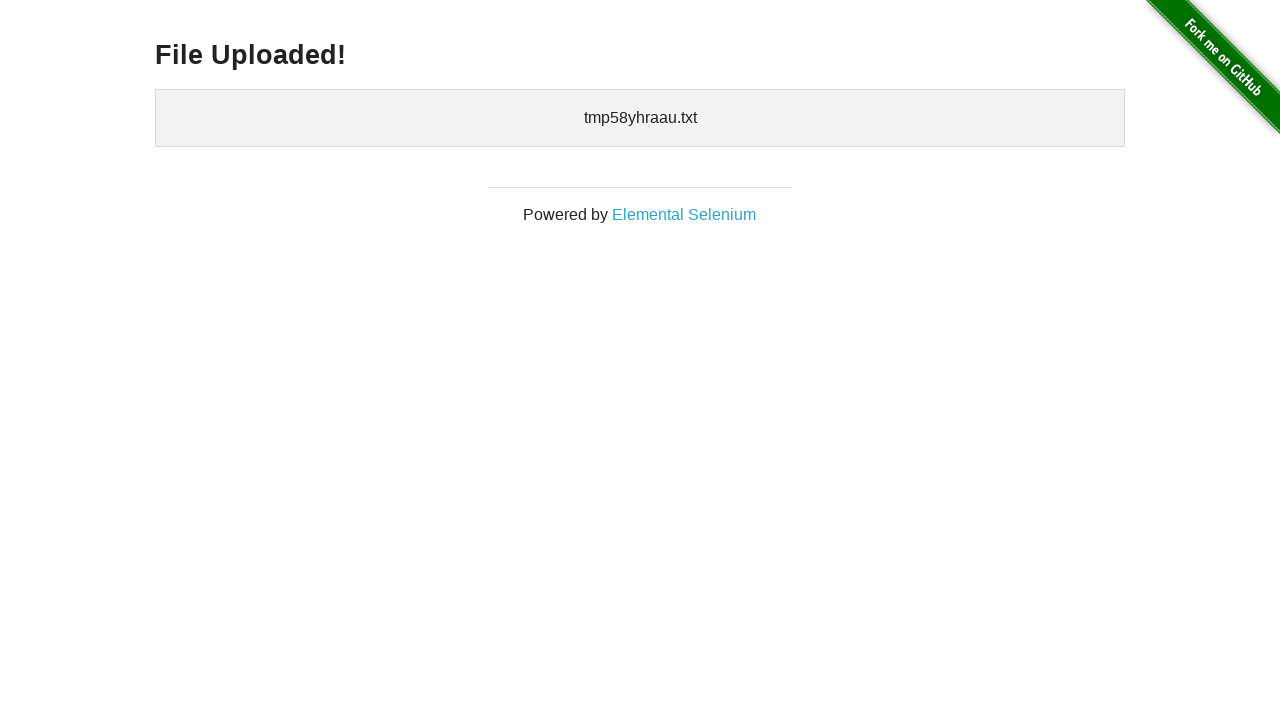

Success message heading loaded
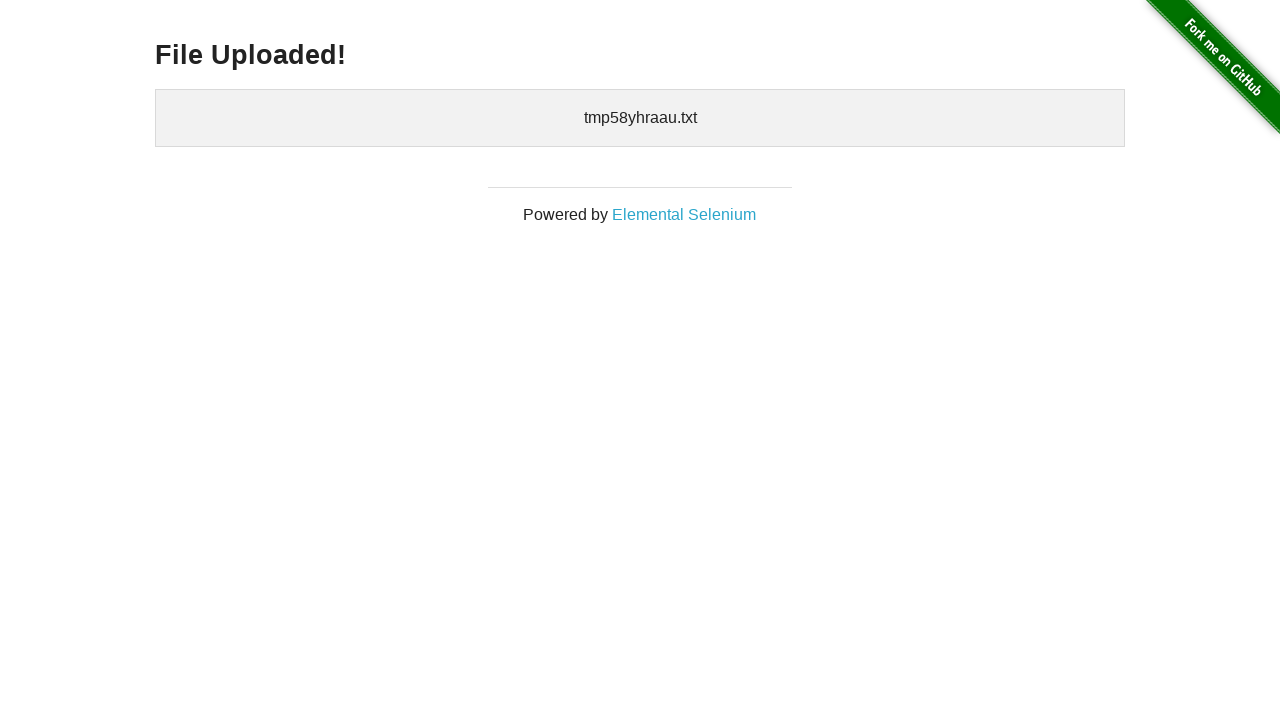

Located success message element
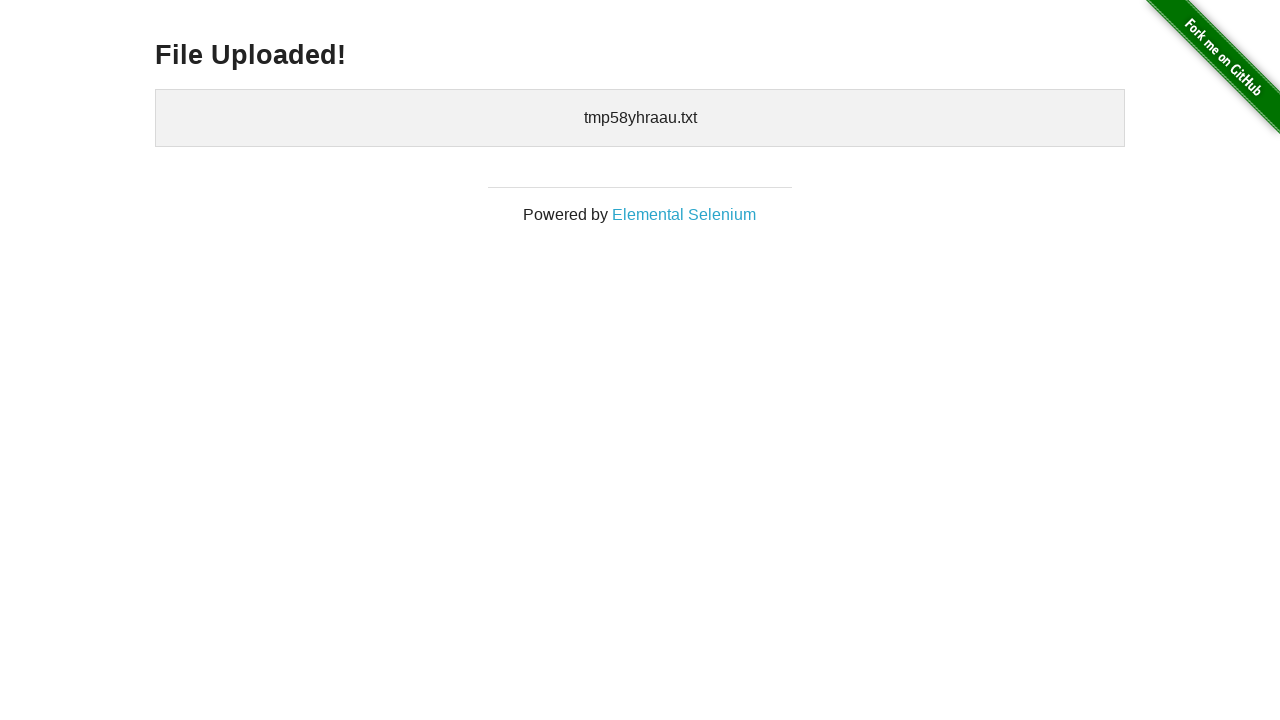

Verified success message is visible
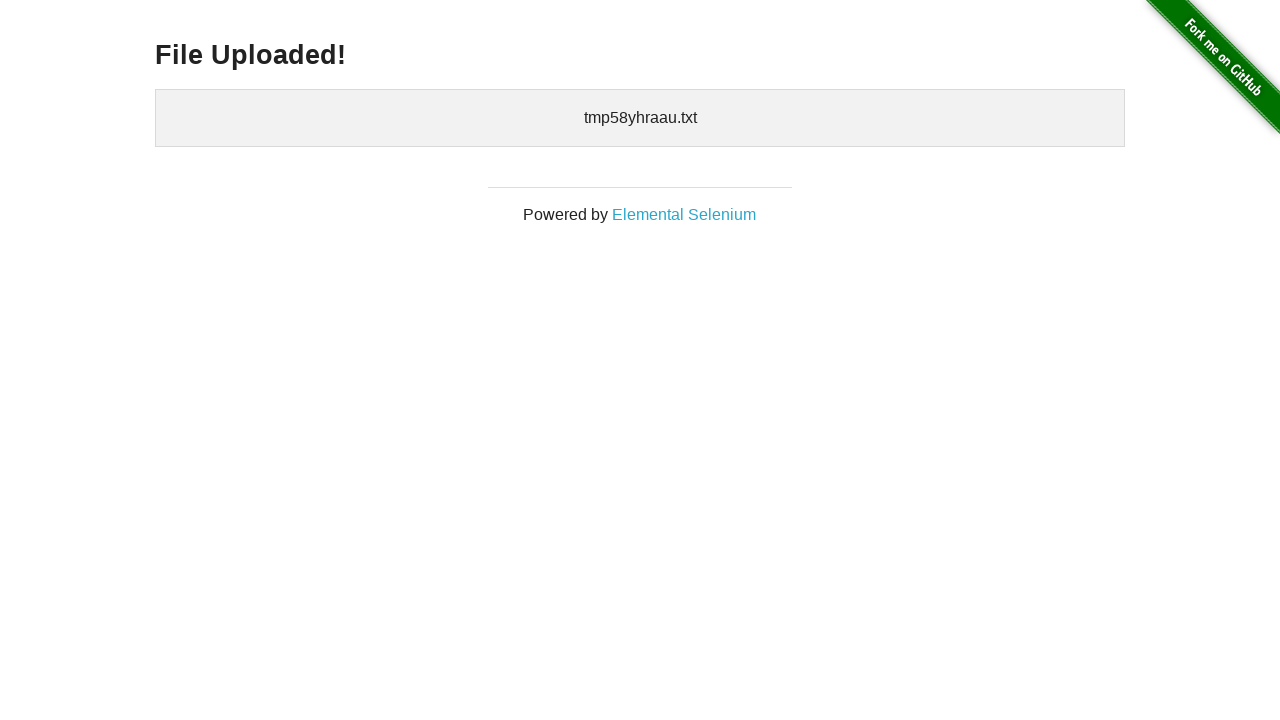

Cleaned up temporary test file
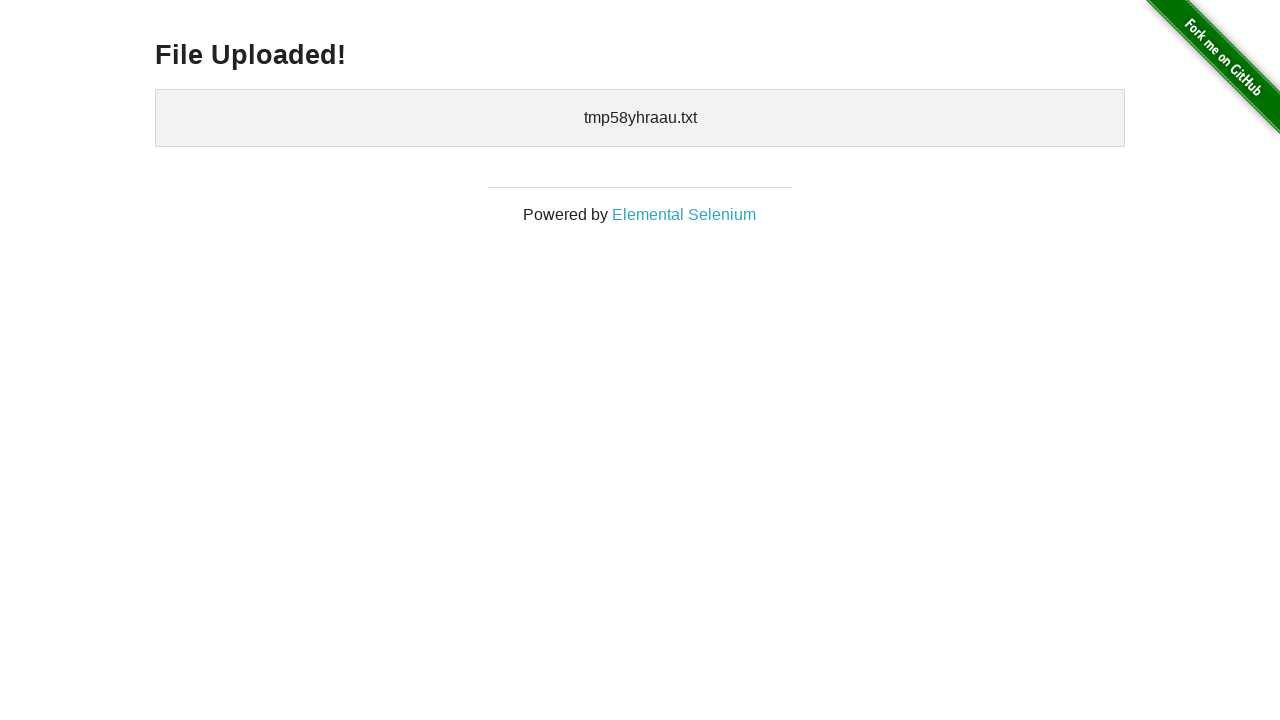

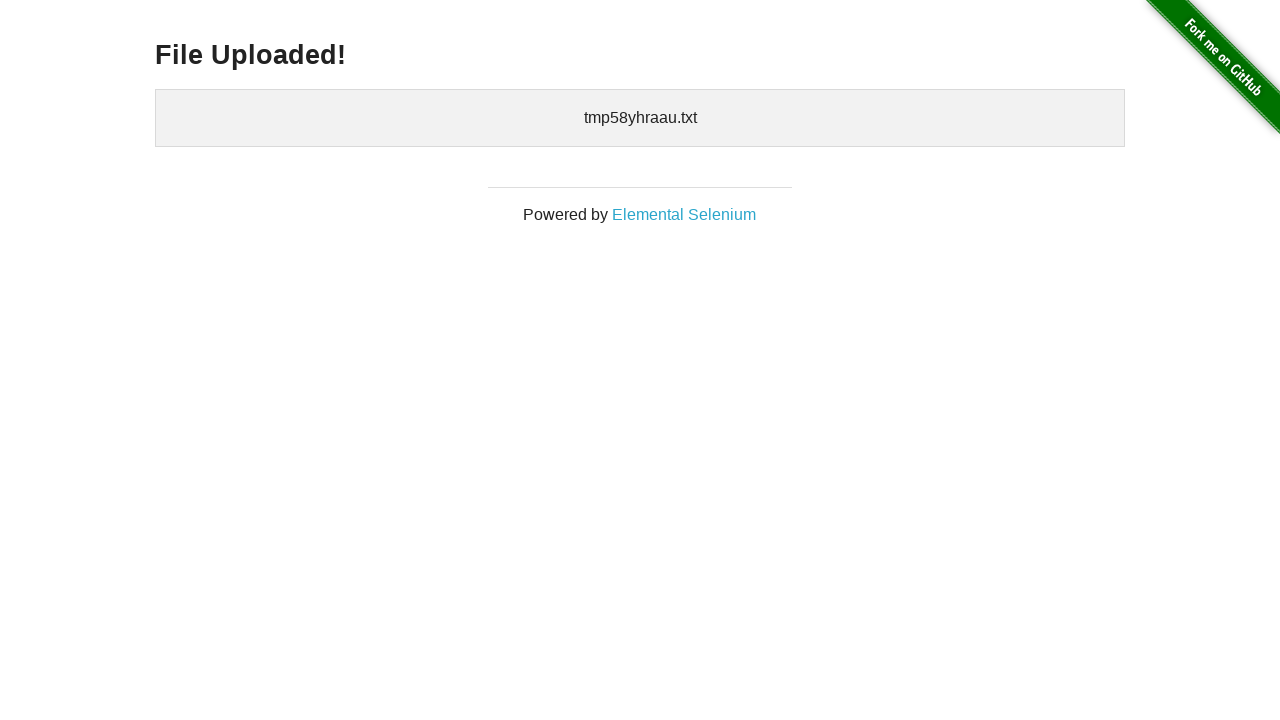